Tests Vue.js dropdown selection by clicking the dropdown toggle and selecting the Third Option

Starting URL: https://mikerodham.github.io/vue-dropdowns/

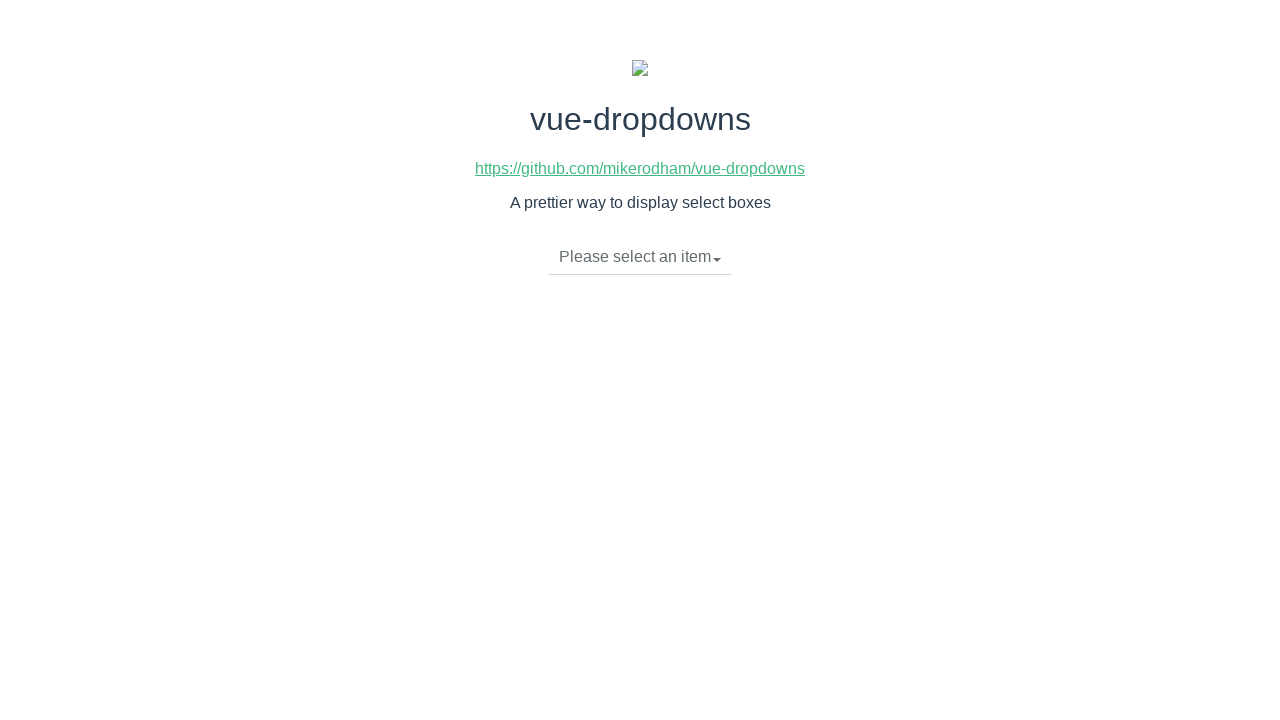

Clicked dropdown toggle to open menu at (640, 257) on li.dropdown-toggle
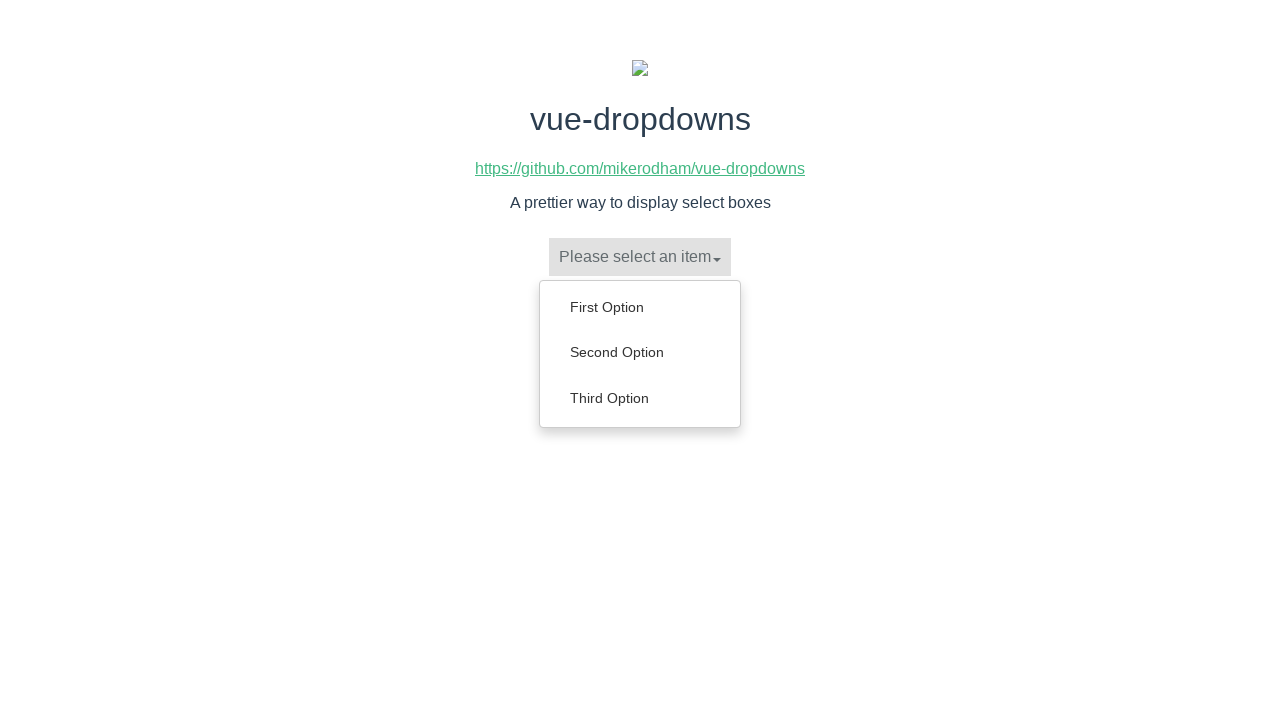

Dropdown menu items loaded
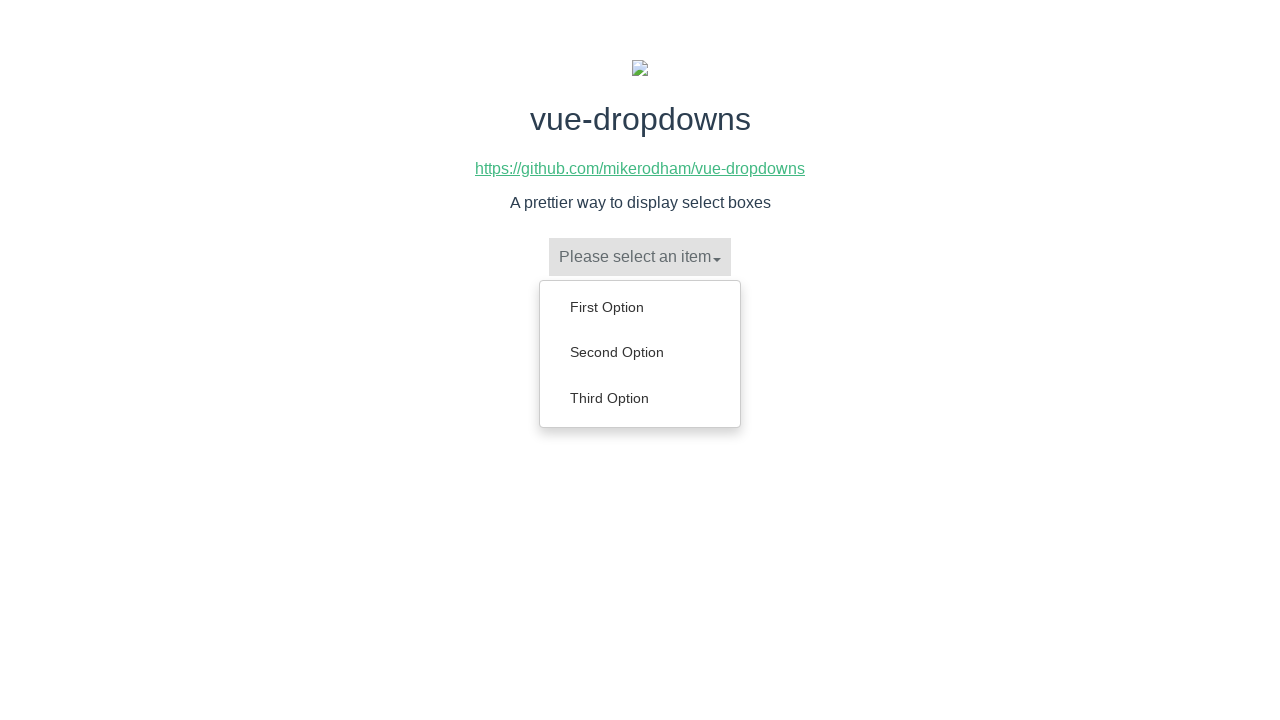

Clicked 'Third Option' from dropdown menu
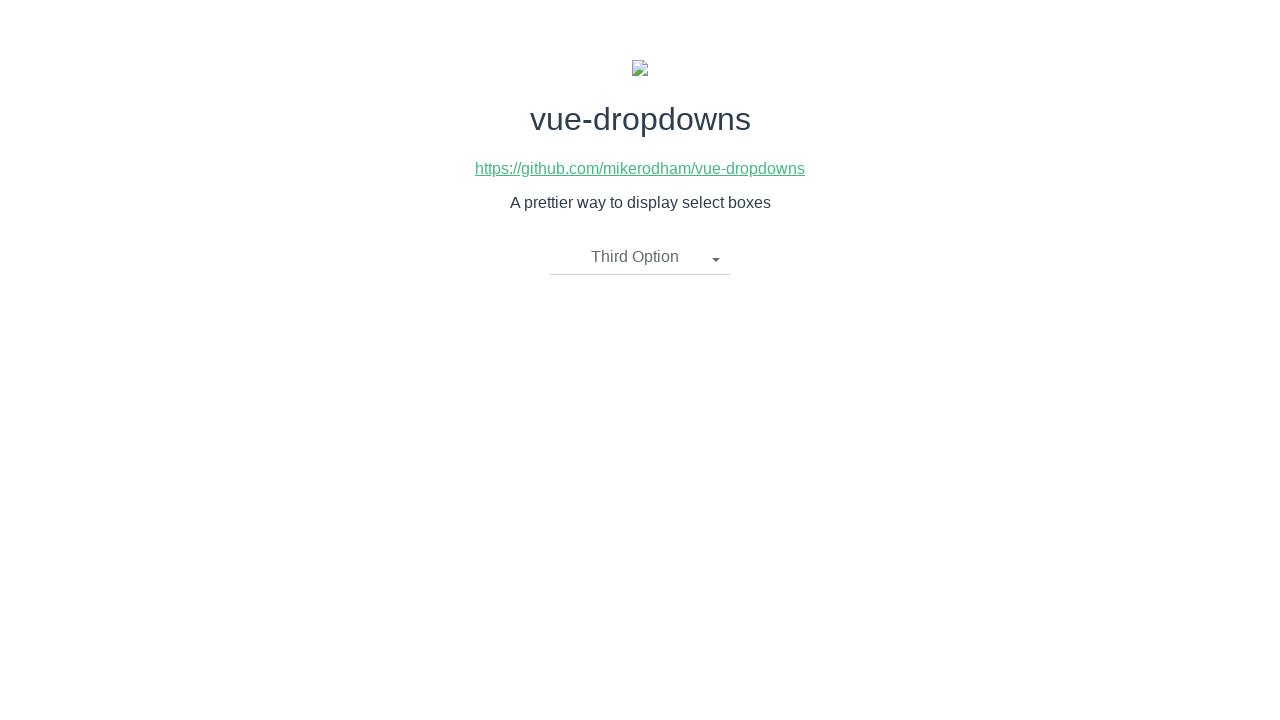

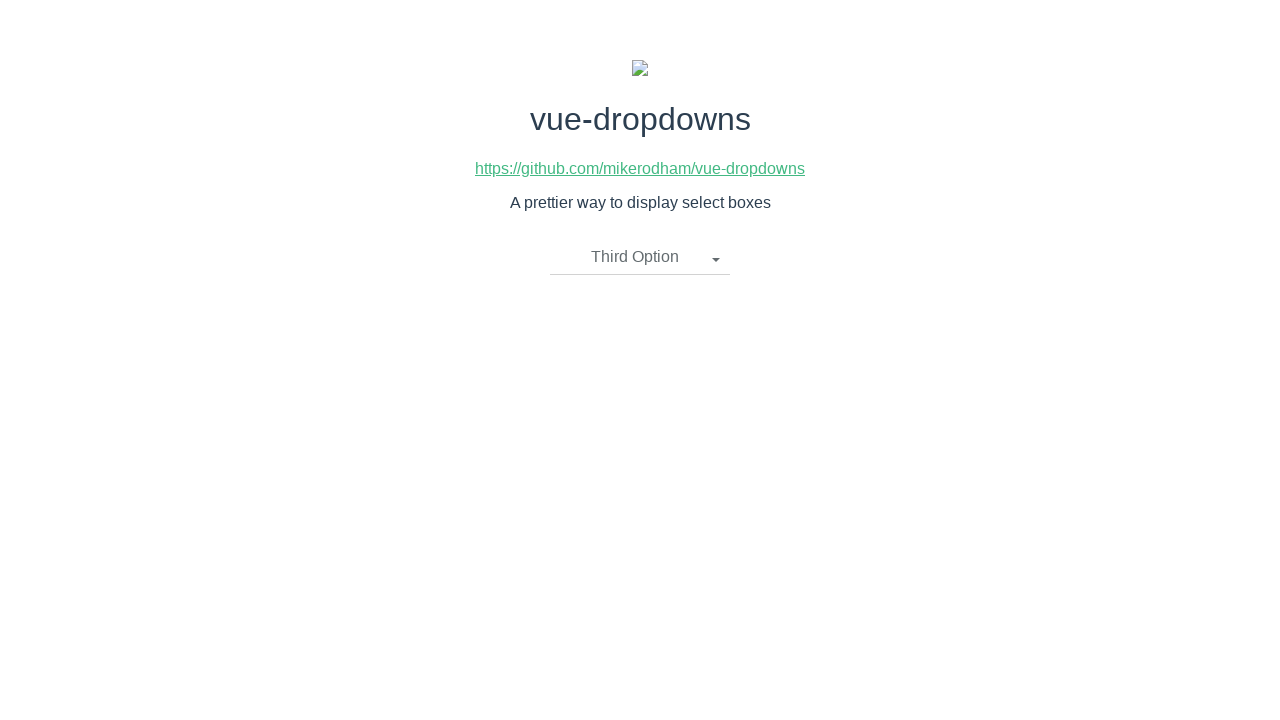